Tests various JavaScript alert interactions including simple alerts, confirmation dialogs with OK/Cancel buttons, and prompt alerts with text input

Starting URL: https://demo.automationtesting.in/Alerts.html

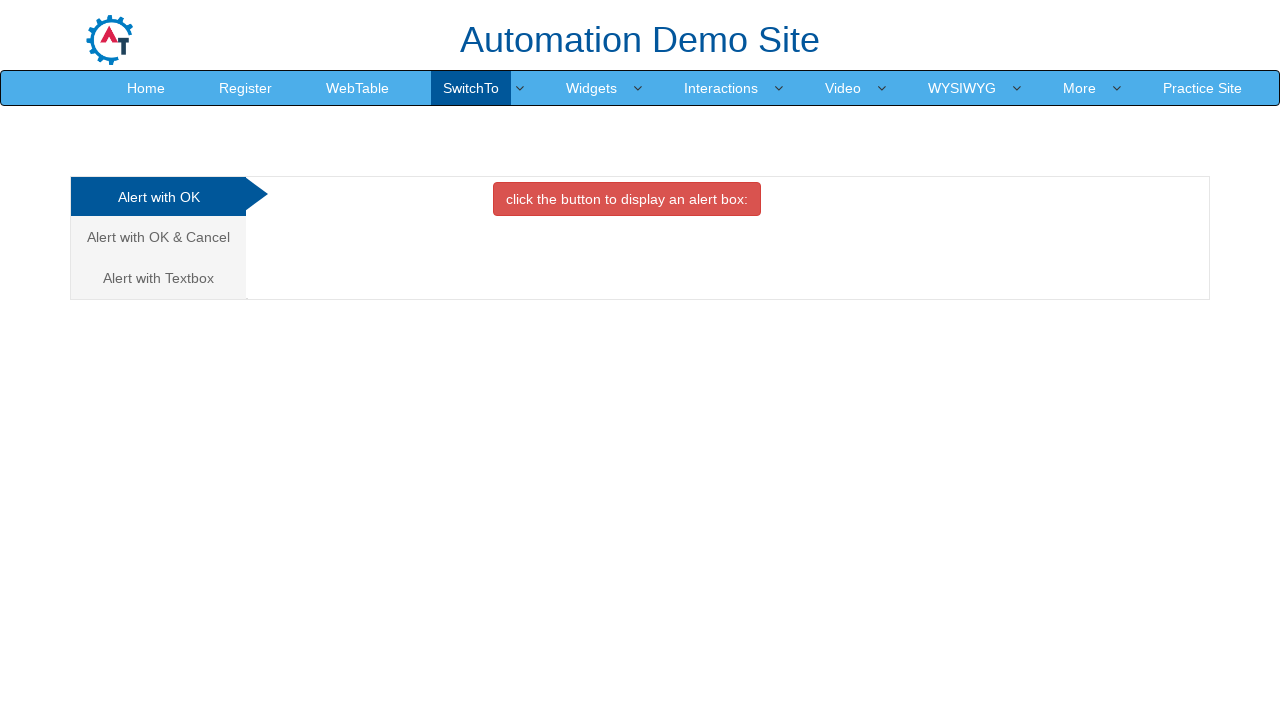

Clicked on OK Tab to navigate to alert with OK button at (158, 197) on xpath=//a[@href='#OKTab']
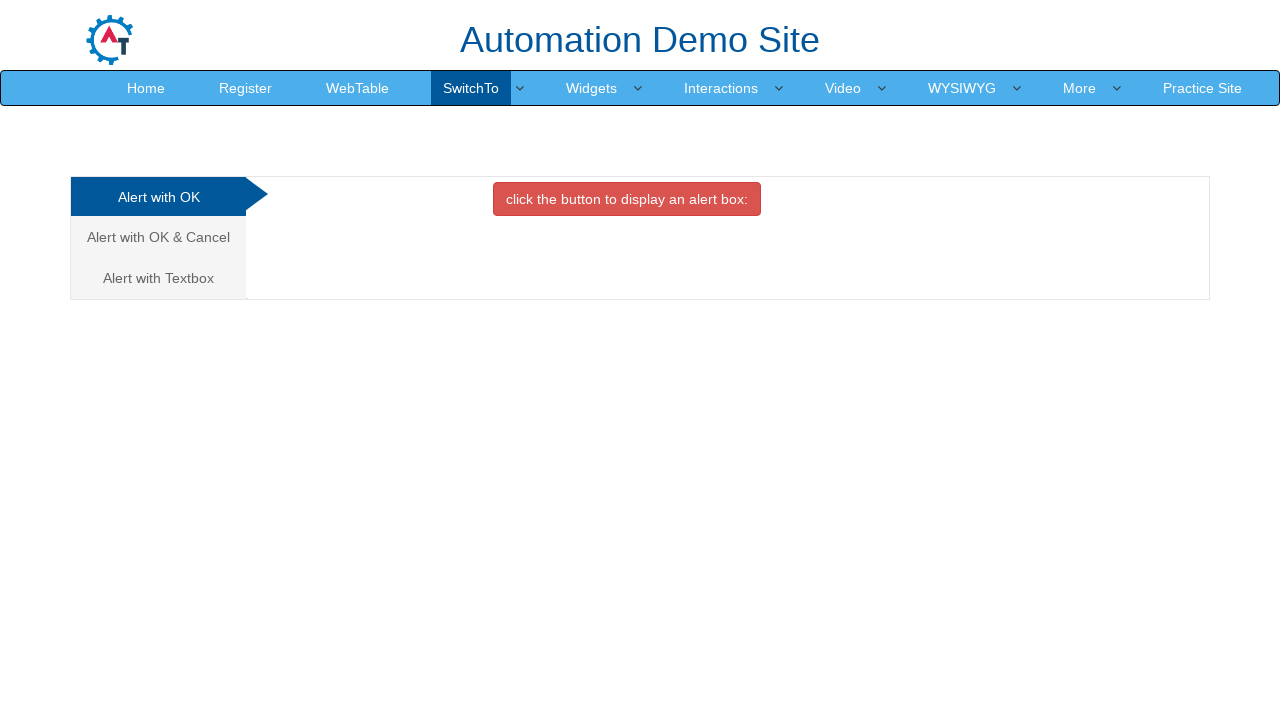

Clicked button to trigger simple alert at (627, 199) on //*[@id="OKTab"]/button
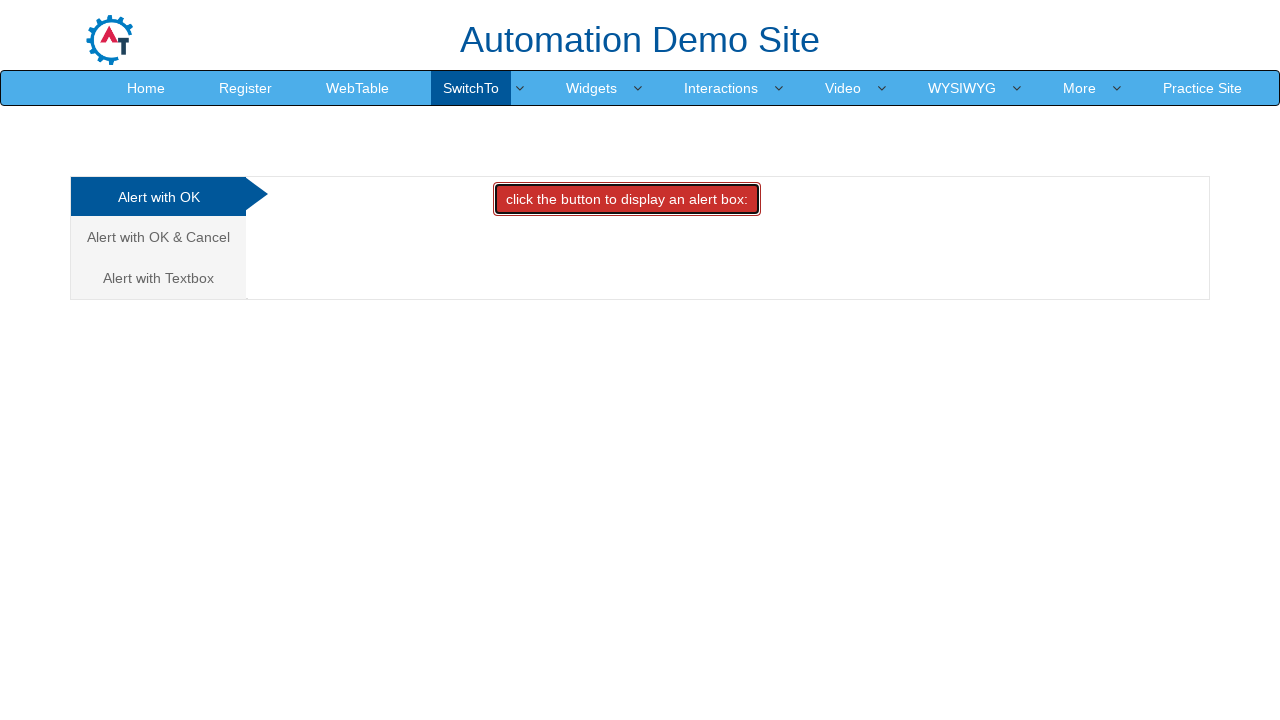

Set up dialog handler to accept alerts
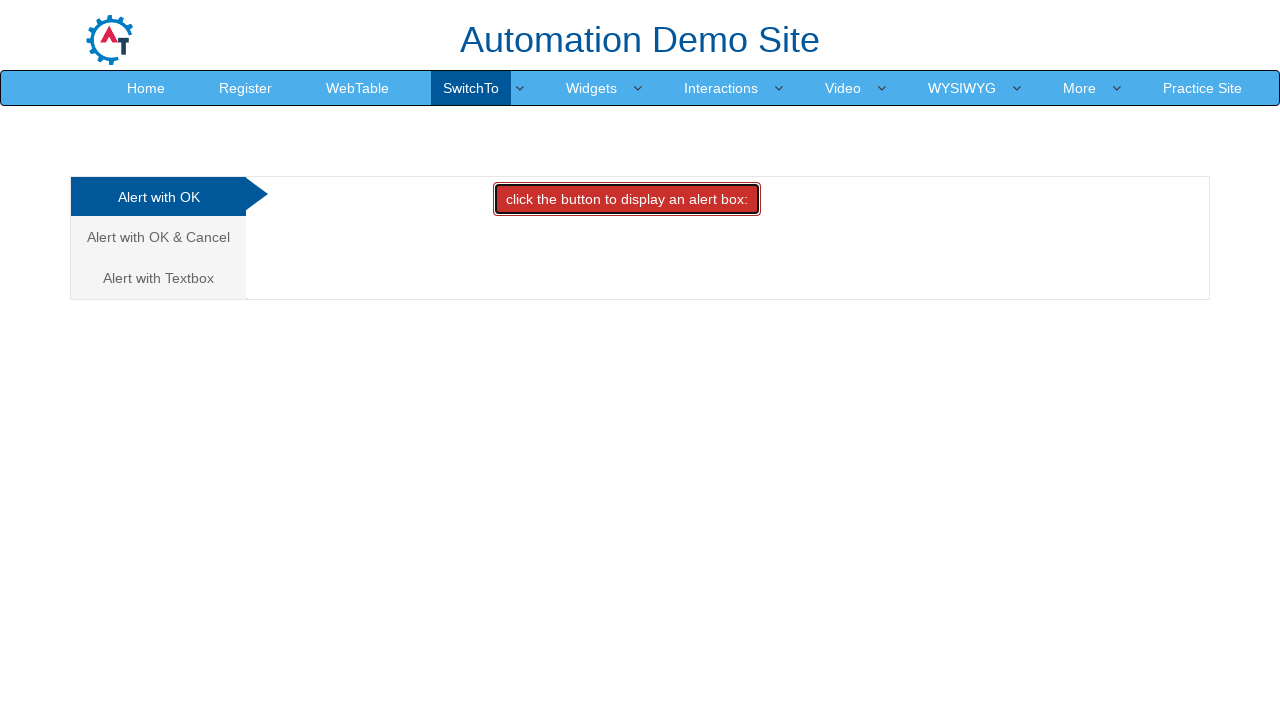

Waited for alert to be accepted and dismissed
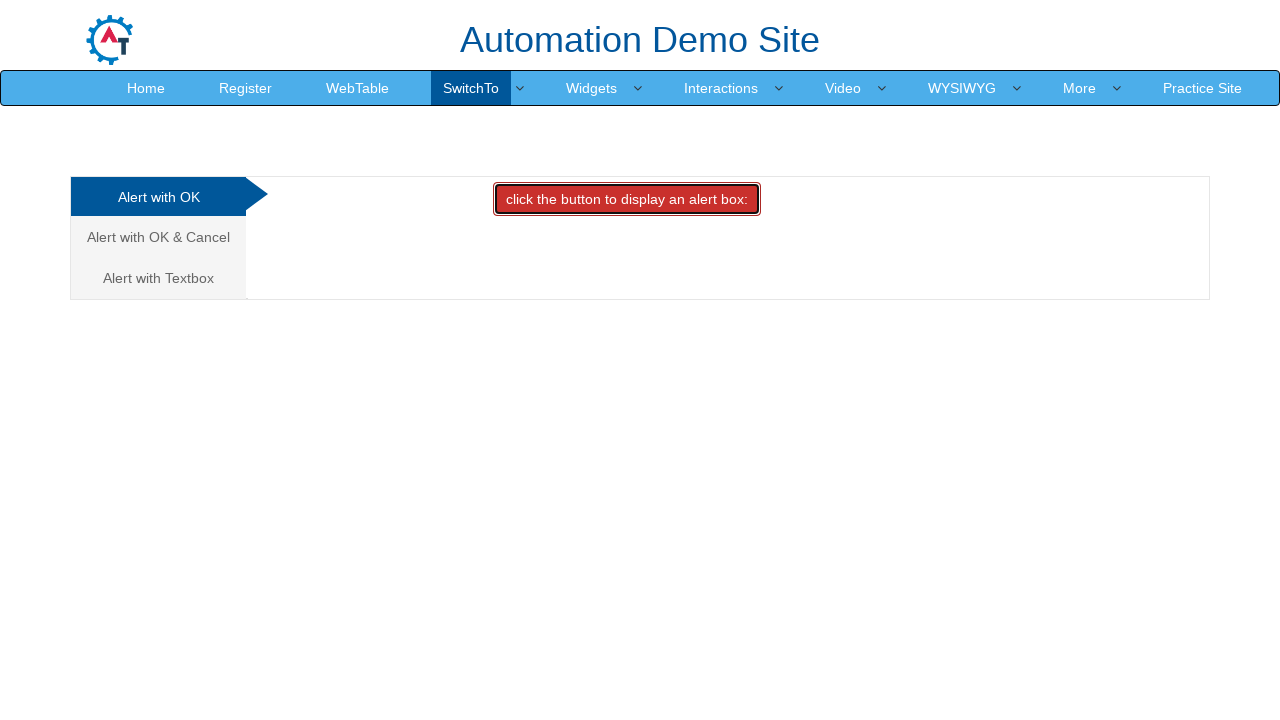

Clicked on Cancel Tab to navigate to confirmation dialog at (158, 237) on xpath=//a[@href='#CancelTab']
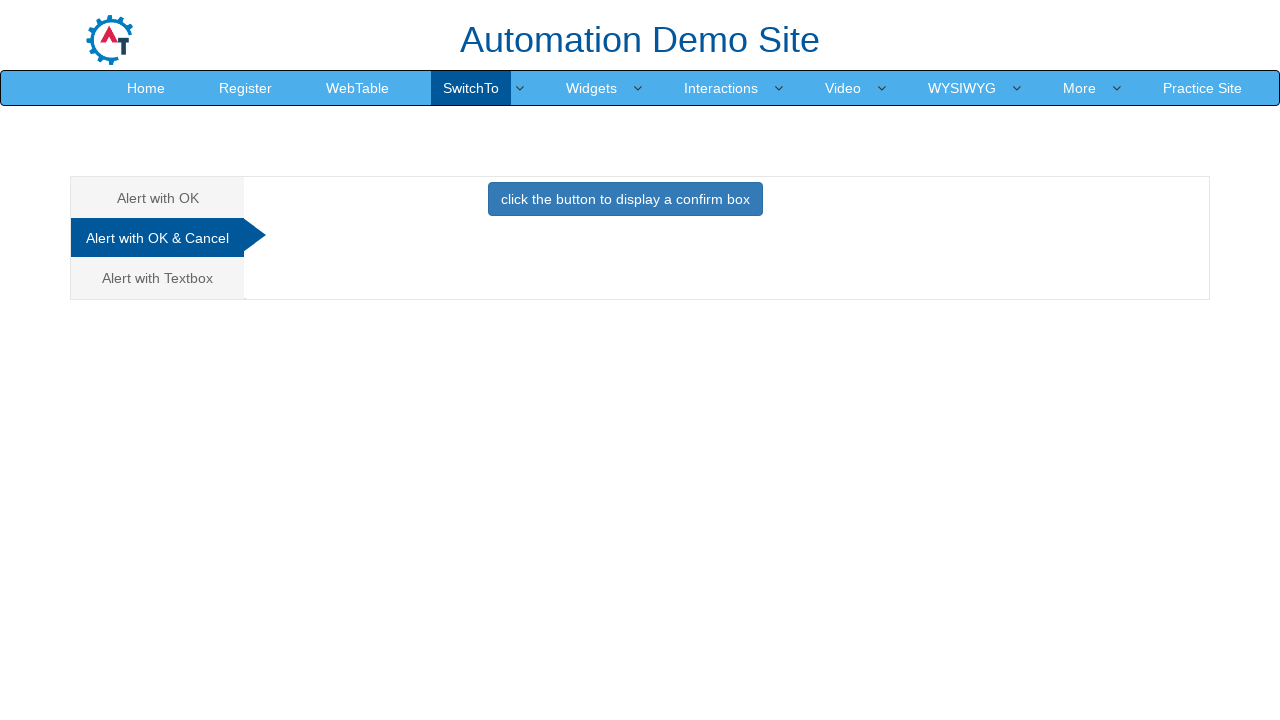

Clicked button to trigger confirmation dialog at (625, 199) on //*[@id="CancelTab"]/button
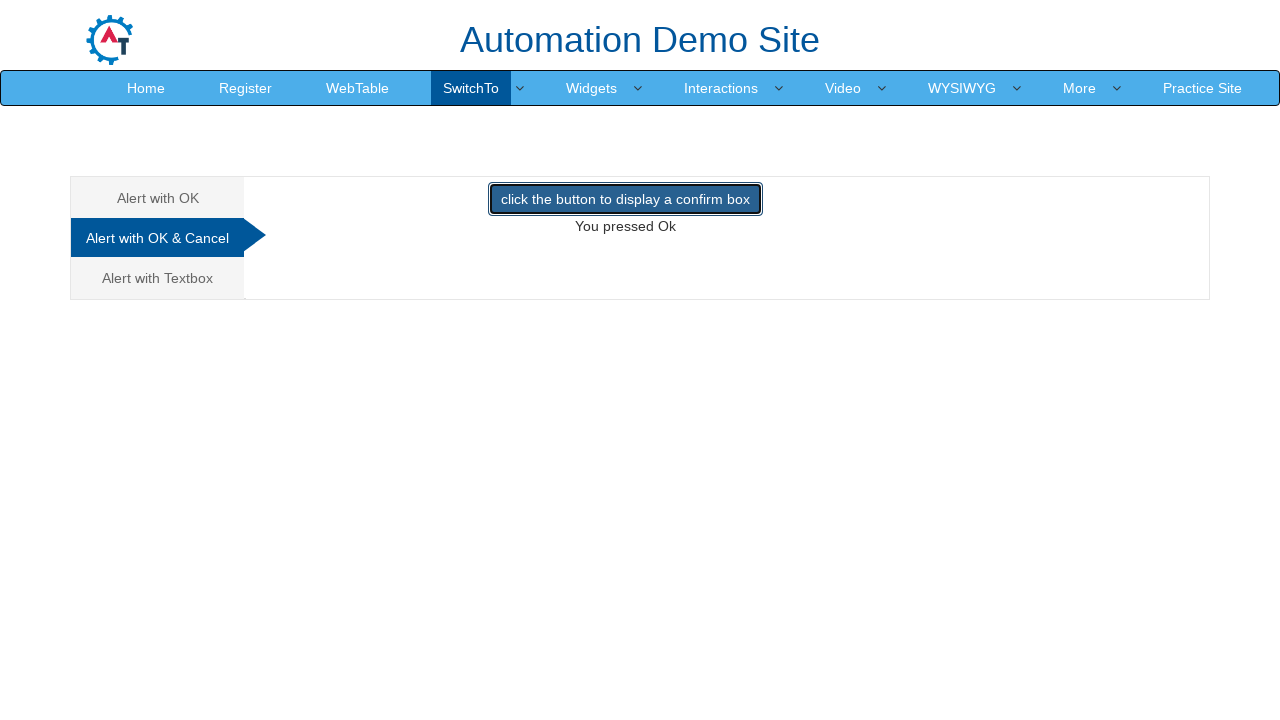

Waited for confirmation dialog interaction
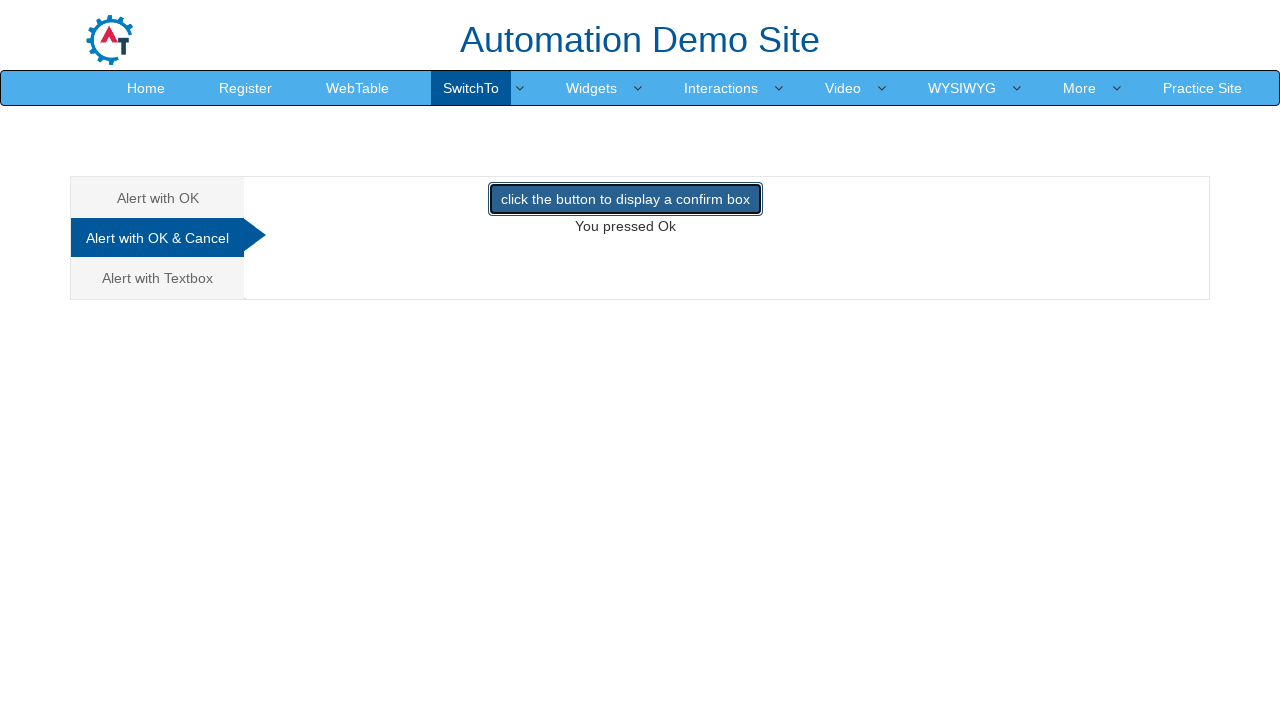

Clicked on Cancel Tab again for second confirmation dialog test at (158, 238) on xpath=//a[@href='#CancelTab']
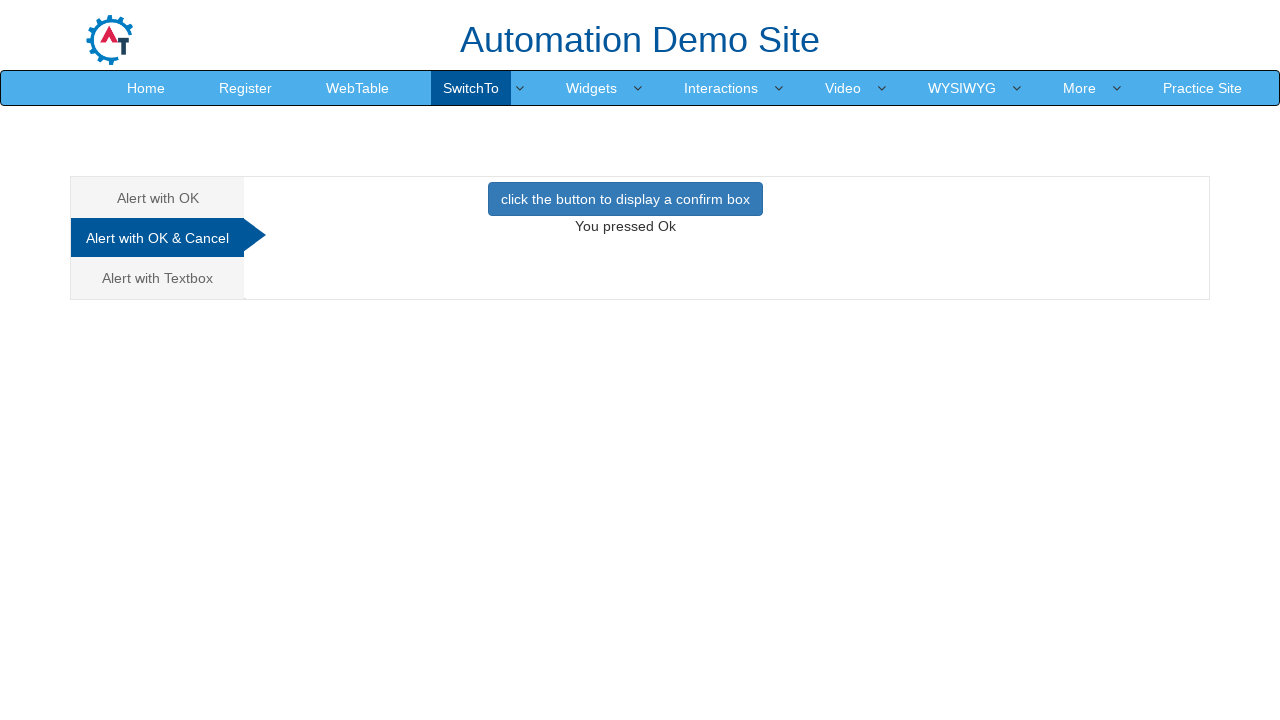

Clicked button to trigger second confirmation dialog at (625, 199) on //*[@id="CancelTab"]/button
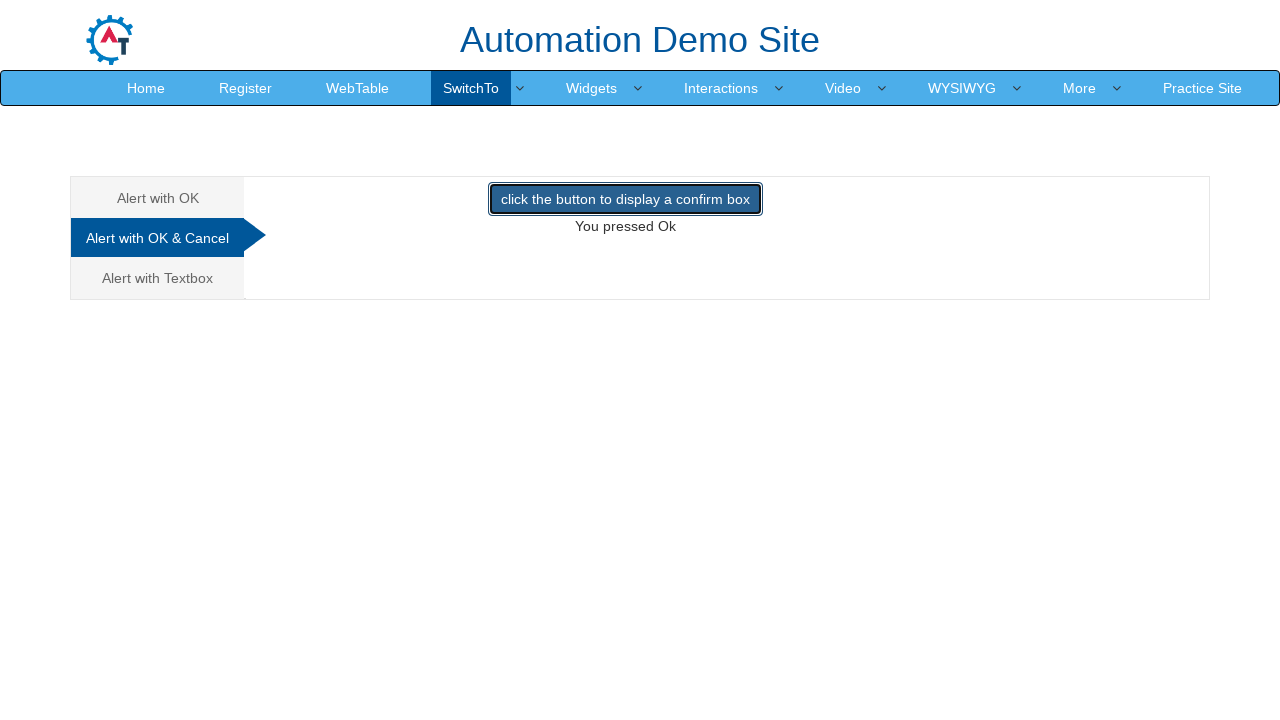

Set up dialog handler to dismiss confirmation dialog
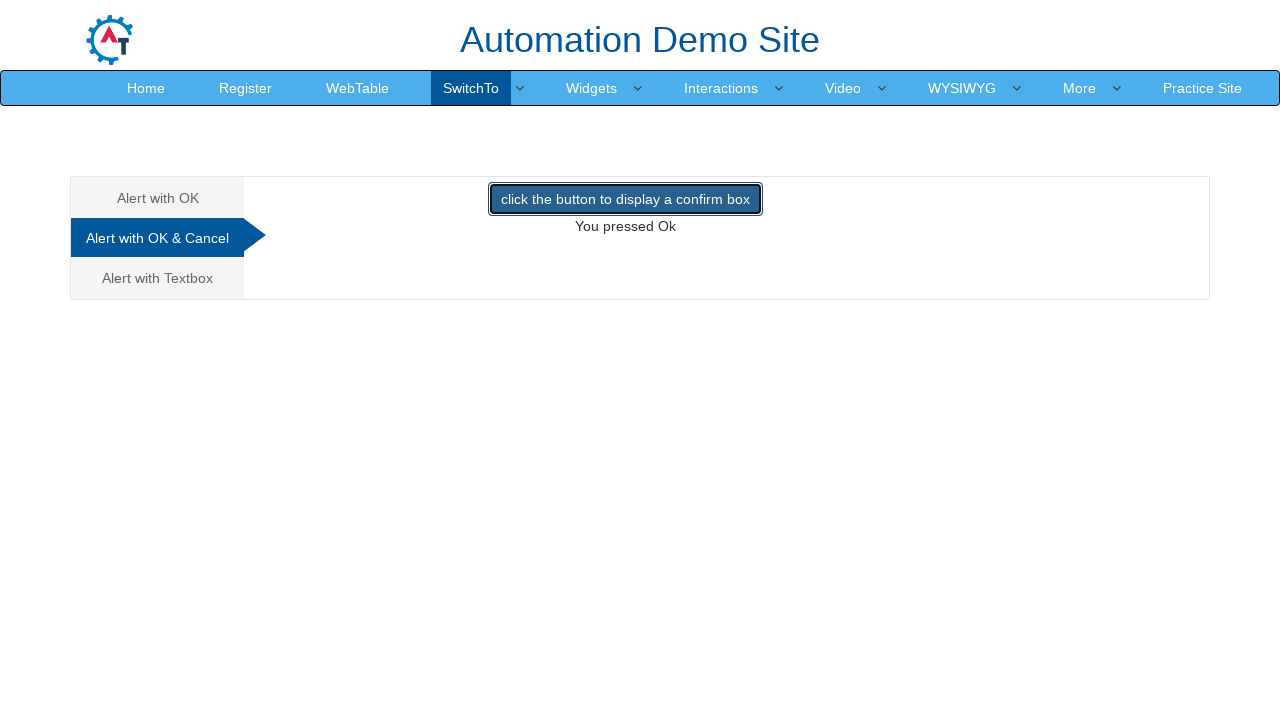

Waited for confirmation dialog to be dismissed
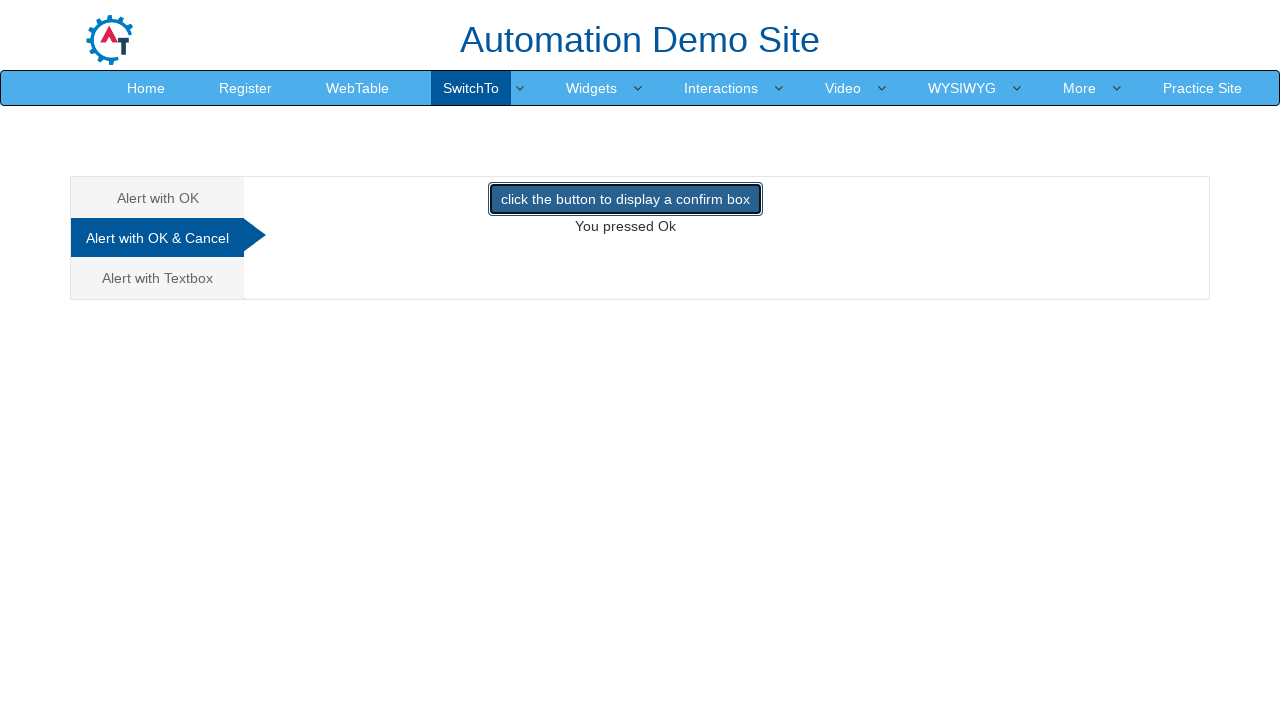

Clicked on Textbox Tab to navigate to prompt alert at (158, 278) on xpath=//a[@href='#Textbox']
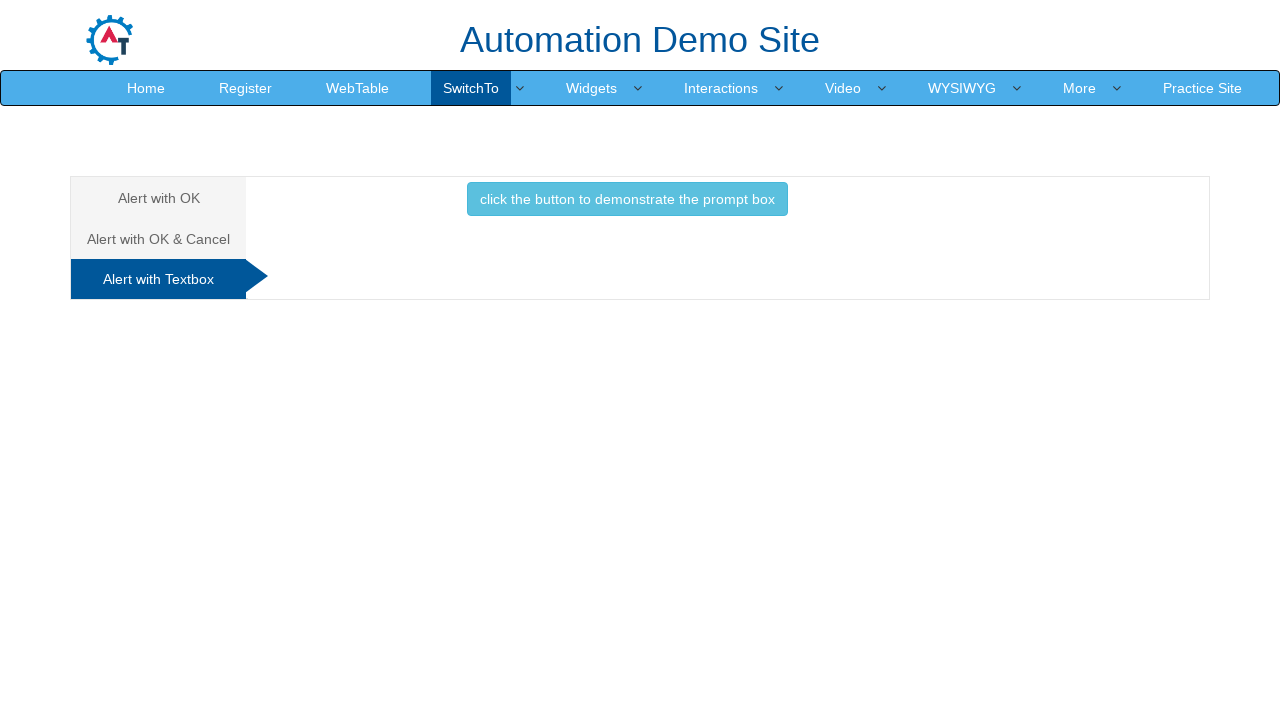

Clicked button to trigger prompt dialog with text input at (627, 199) on //*[@id="Textbox"]/button
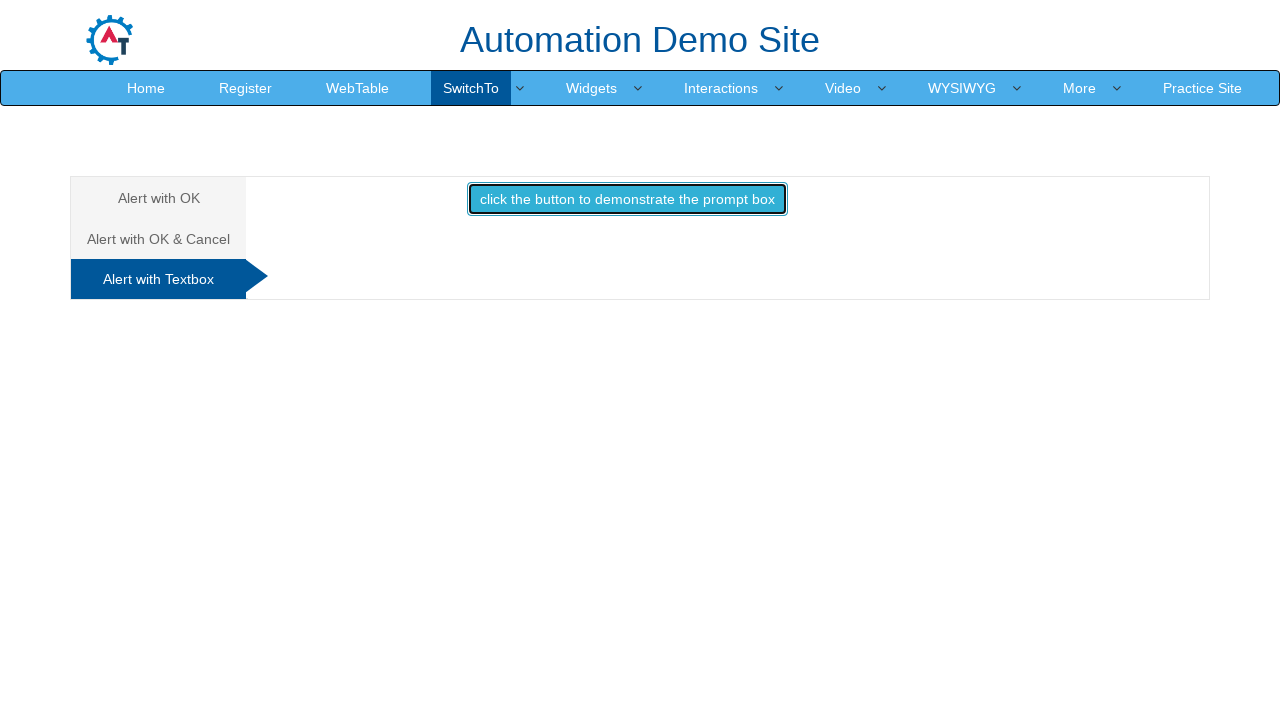

Set up dialog handler to accept prompt with text input 'Welcome Automation Testing Learner'
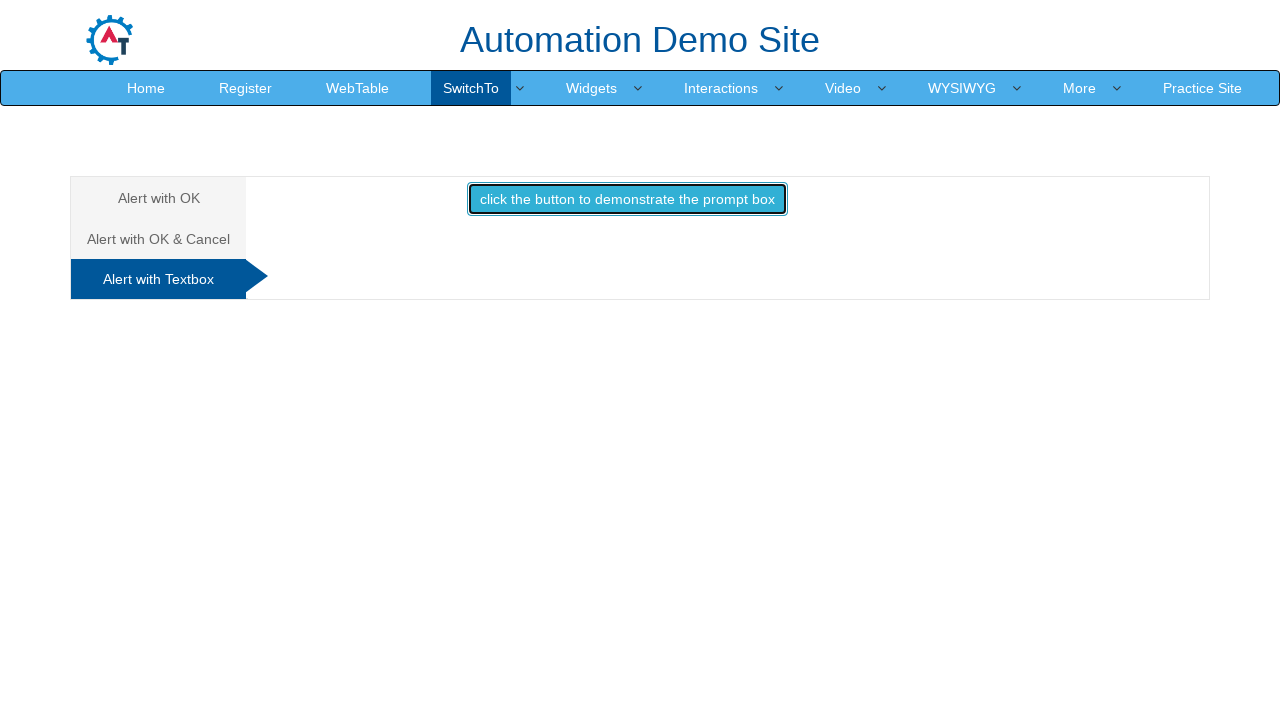

Waited for prompt dialog to be accepted with text input
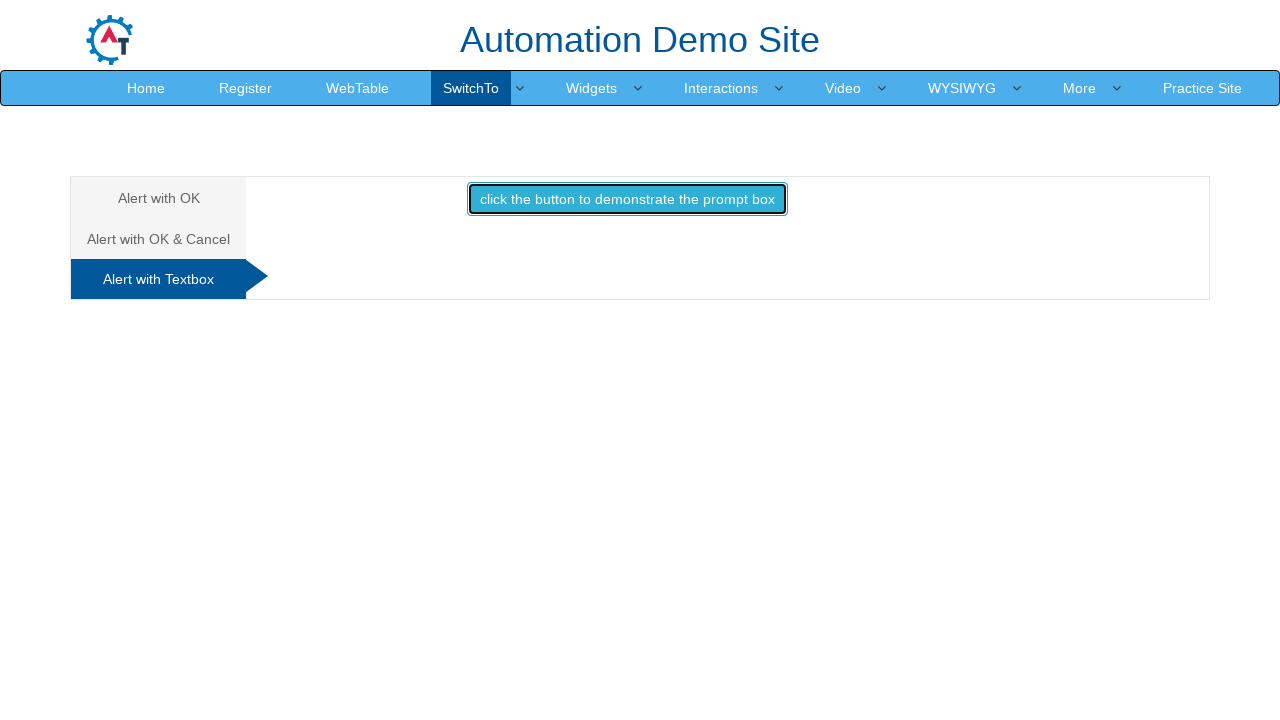

Clicked on Textbox Tab again for second prompt dialog test at (158, 279) on xpath=//a[@href='#Textbox']
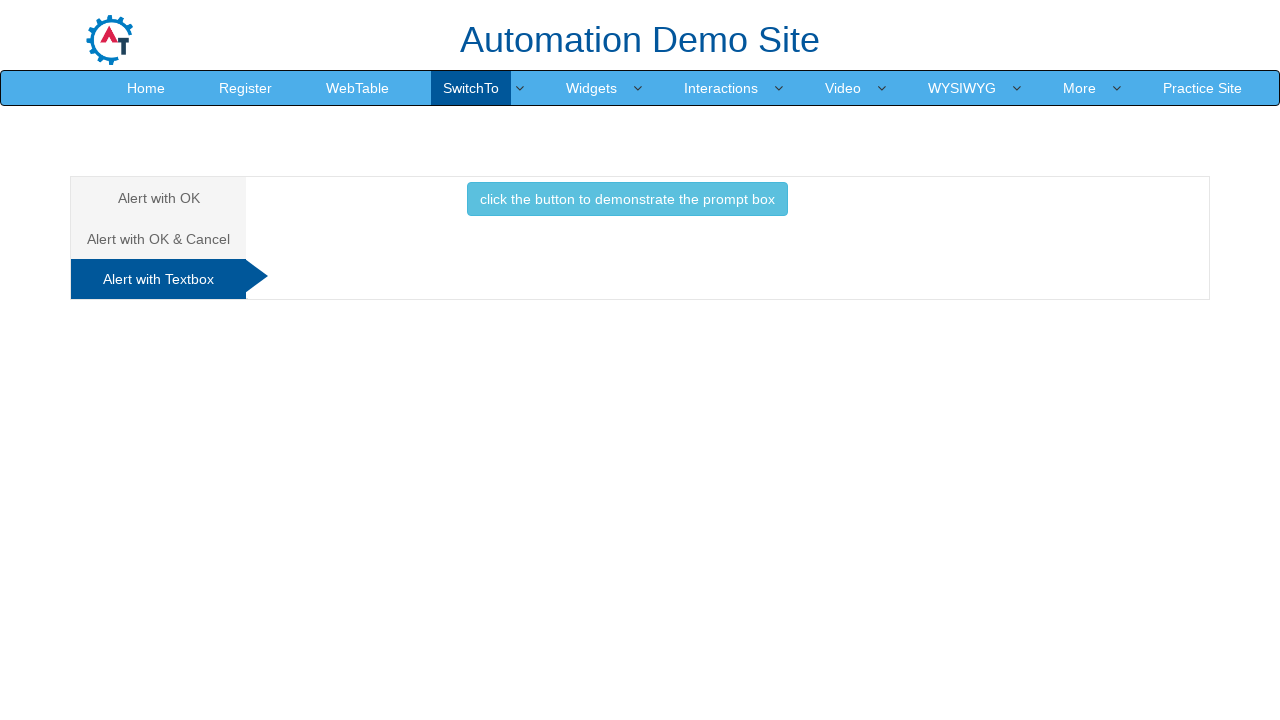

Clicked button to trigger second prompt dialog at (627, 199) on //*[@id="Textbox"]/button
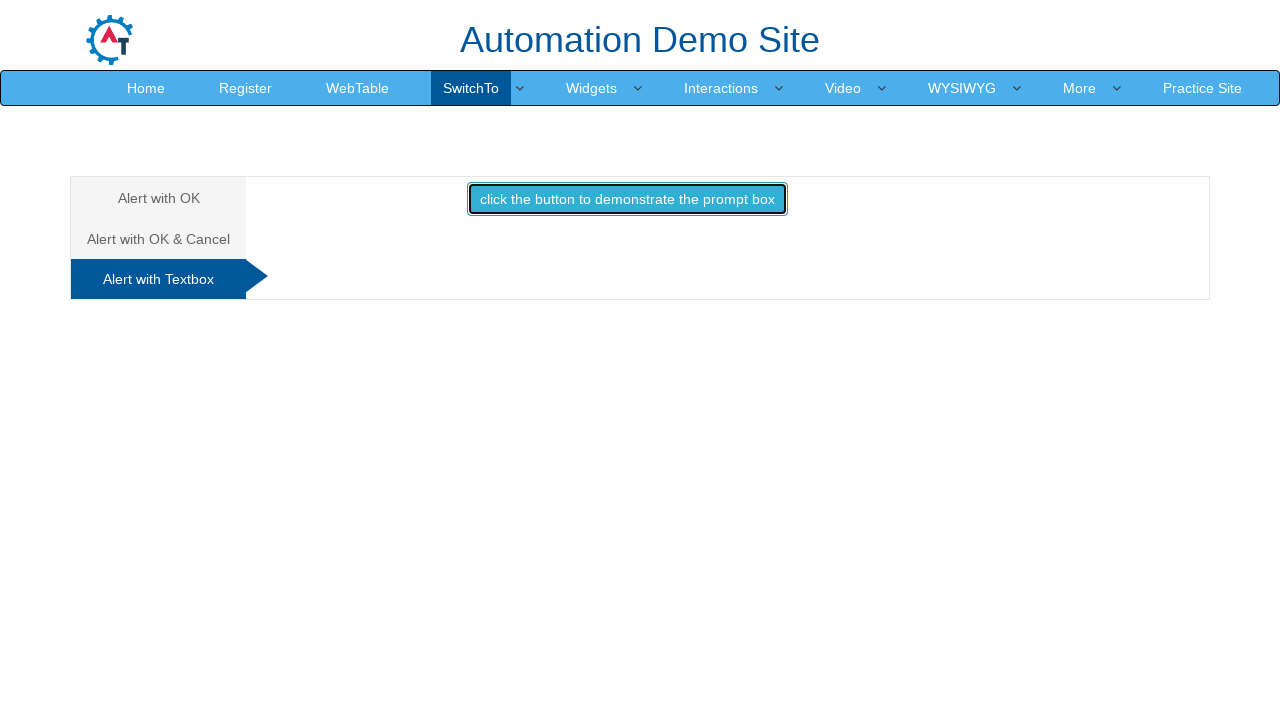

Set up dialog handler to dismiss prompt dialog
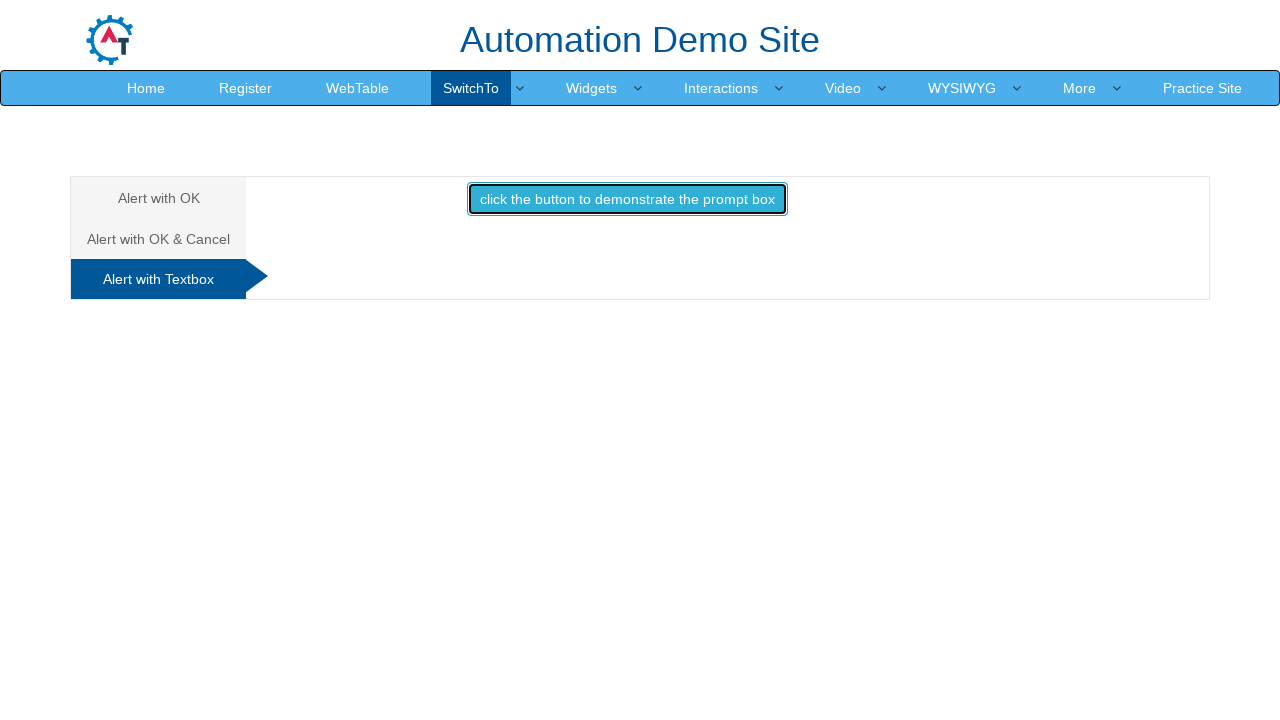

Waited for prompt dialog to be dismissed
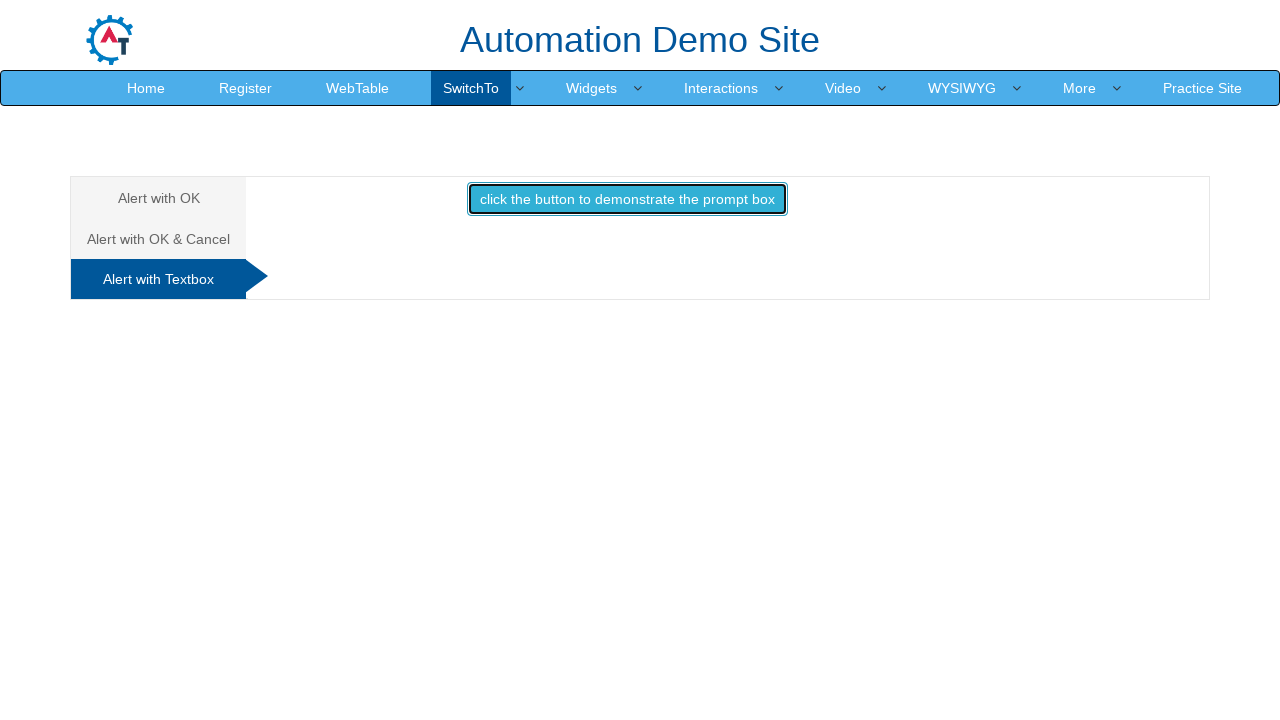

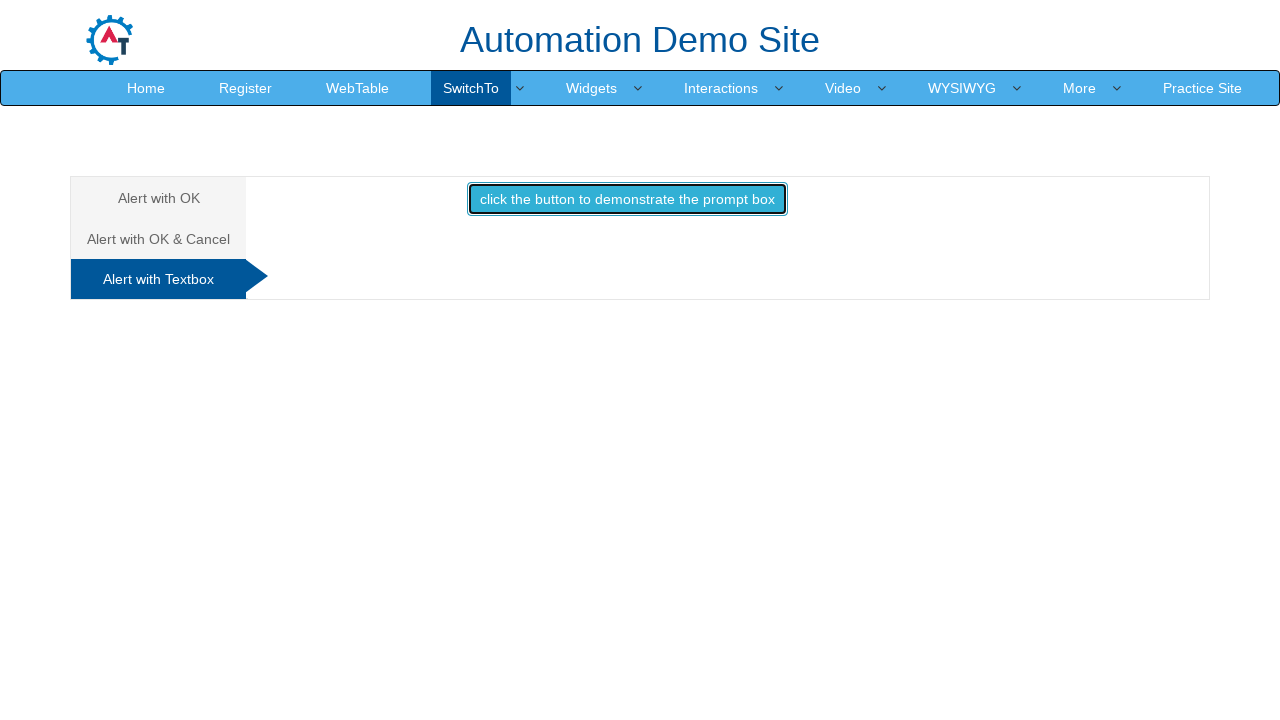